Tests radio button interaction by clicking on the Cheese option and verifying that it becomes selected while the other options become deselected.

Starting URL: https://echoecho.com/htmlforms10.htm

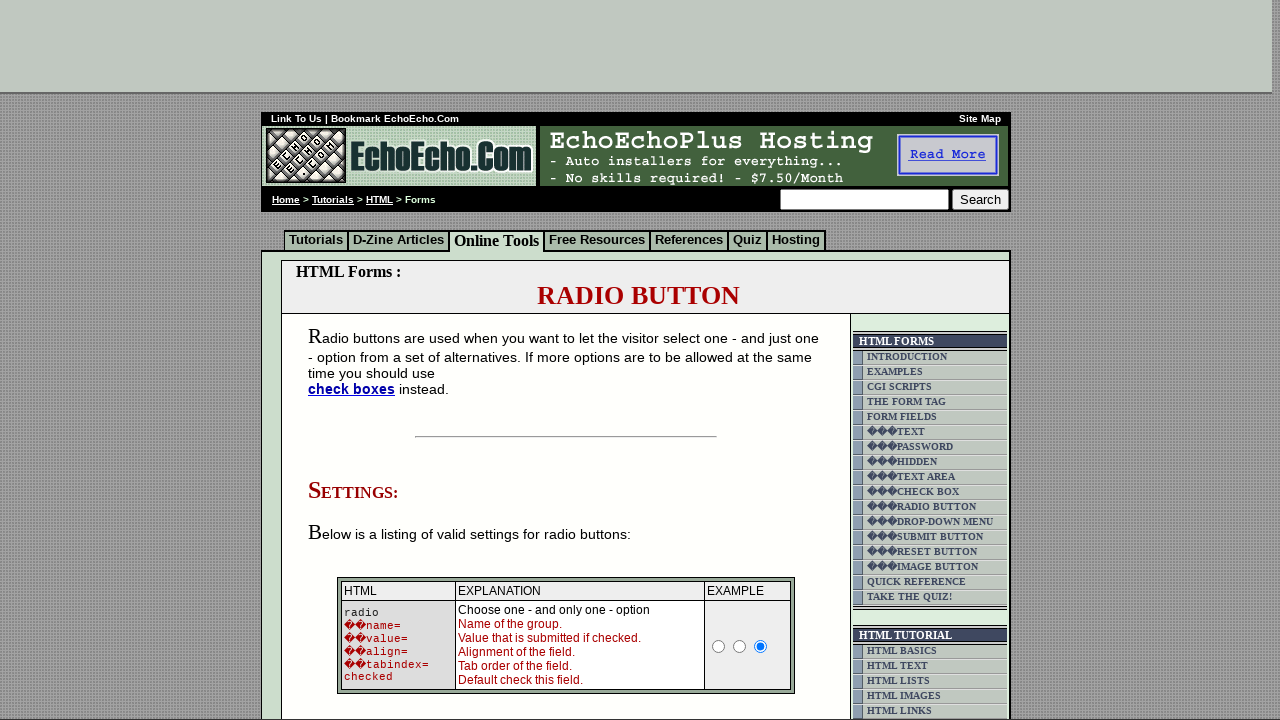

Waited for Cheese radio button to be present
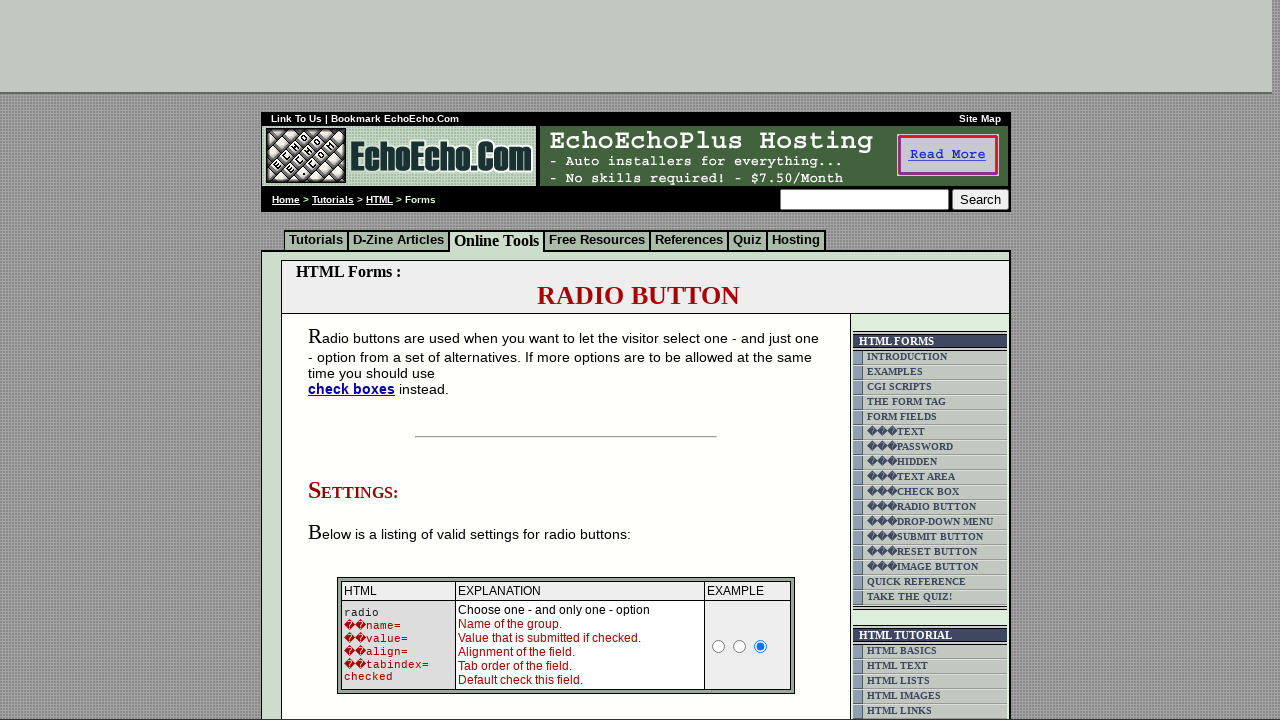

Clicked on the Cheese radio button at (356, 360) on xpath=//input[@value='Cheese']
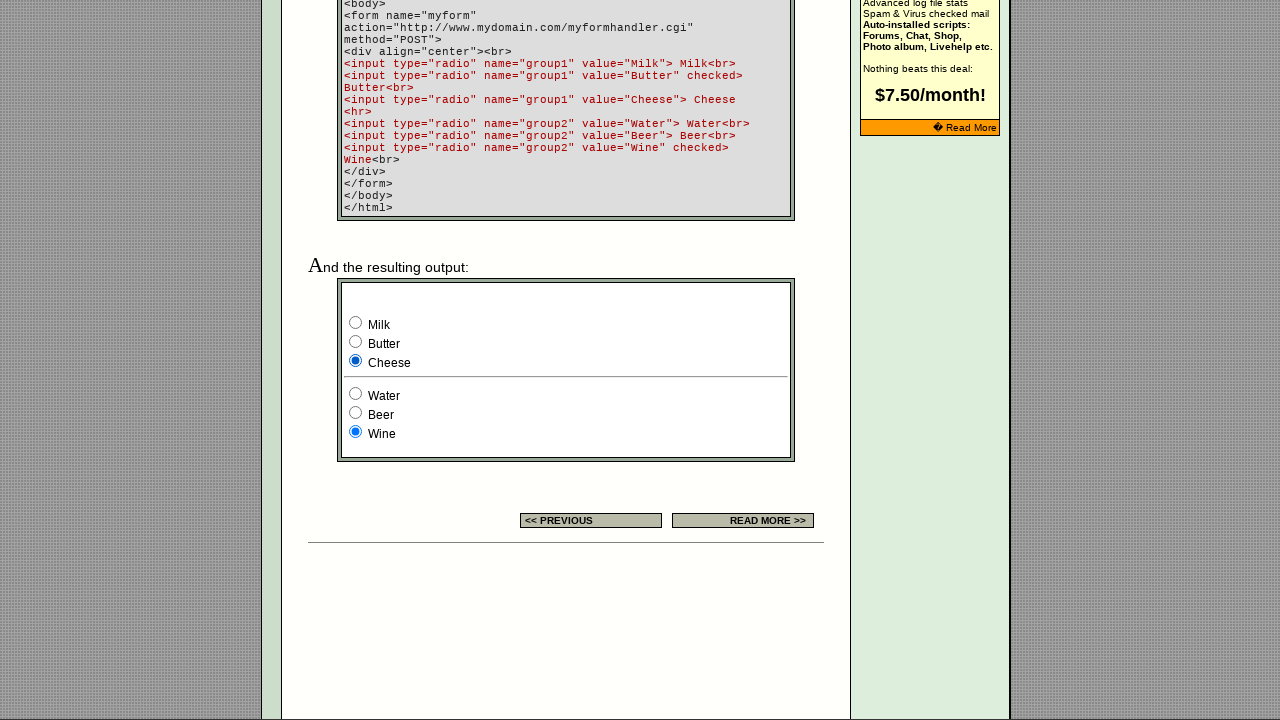

Waited 1 second for the selection to take effect
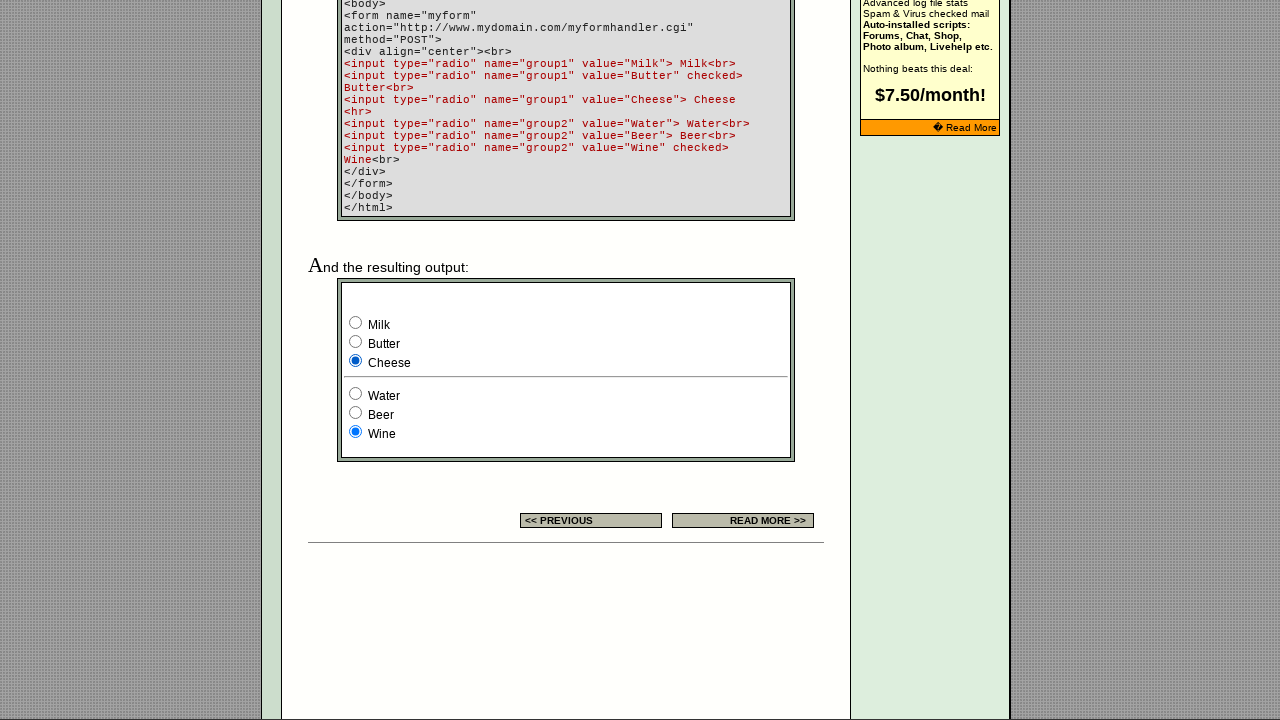

Located the Milk radio button
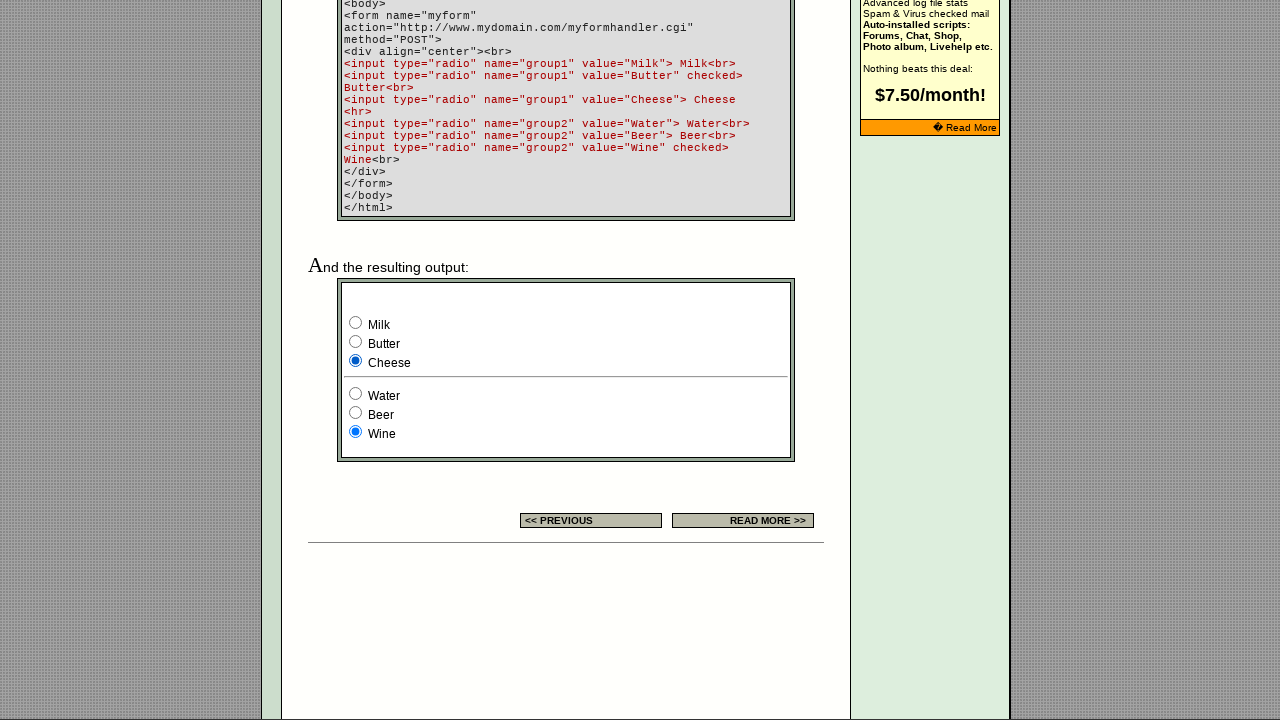

Located the Butter radio button
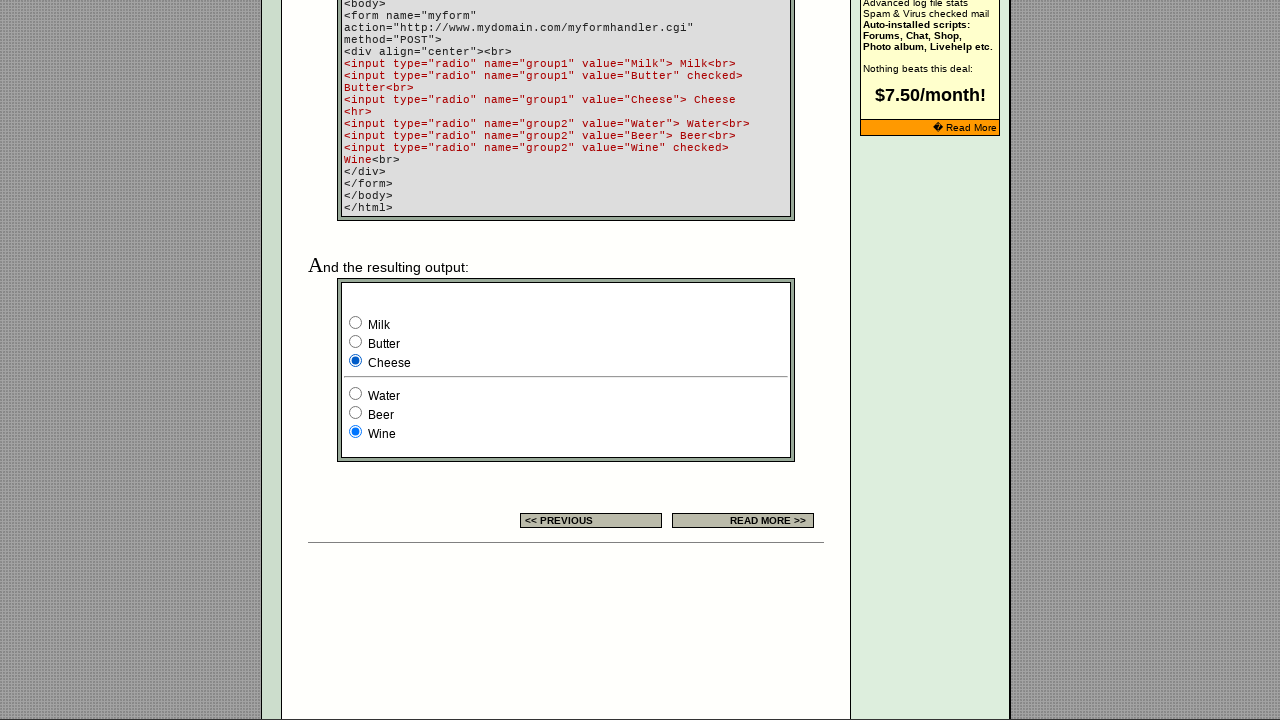

Located the Cheese radio button
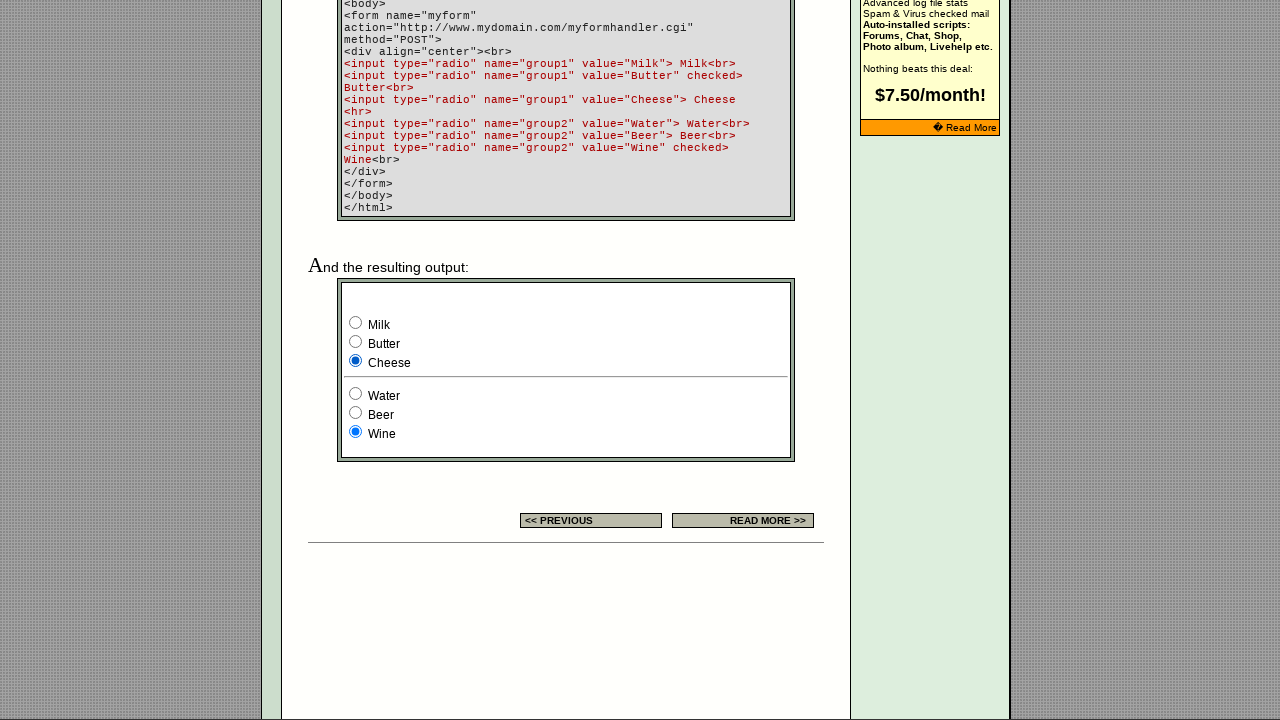

Verified that Milk radio button is not selected
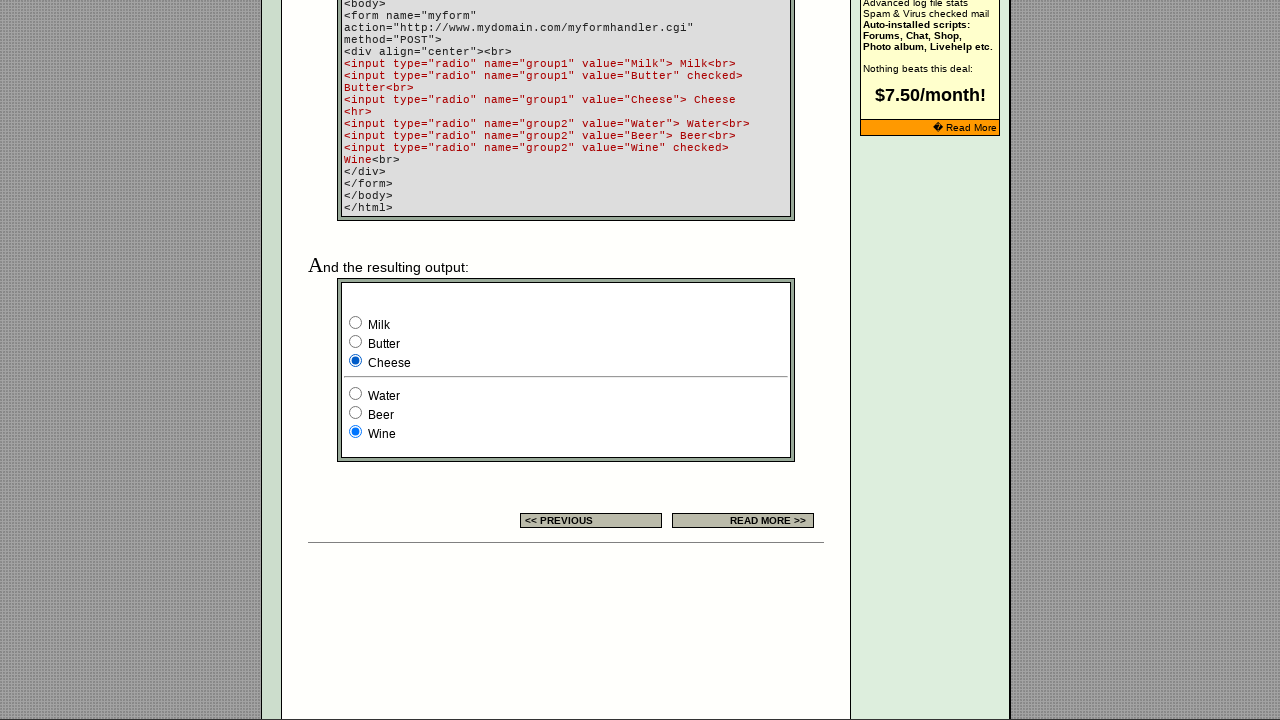

Verified that Butter radio button is not selected after clicking Cheese
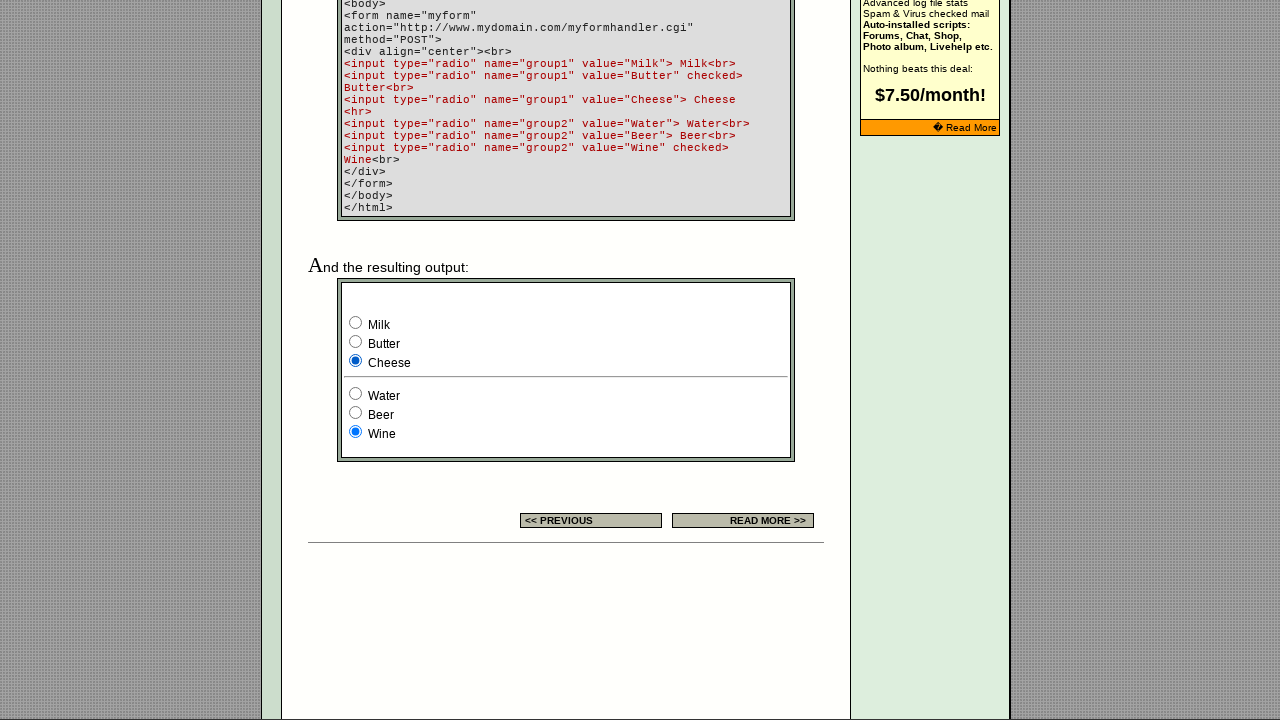

Verified that Cheese radio button is selected
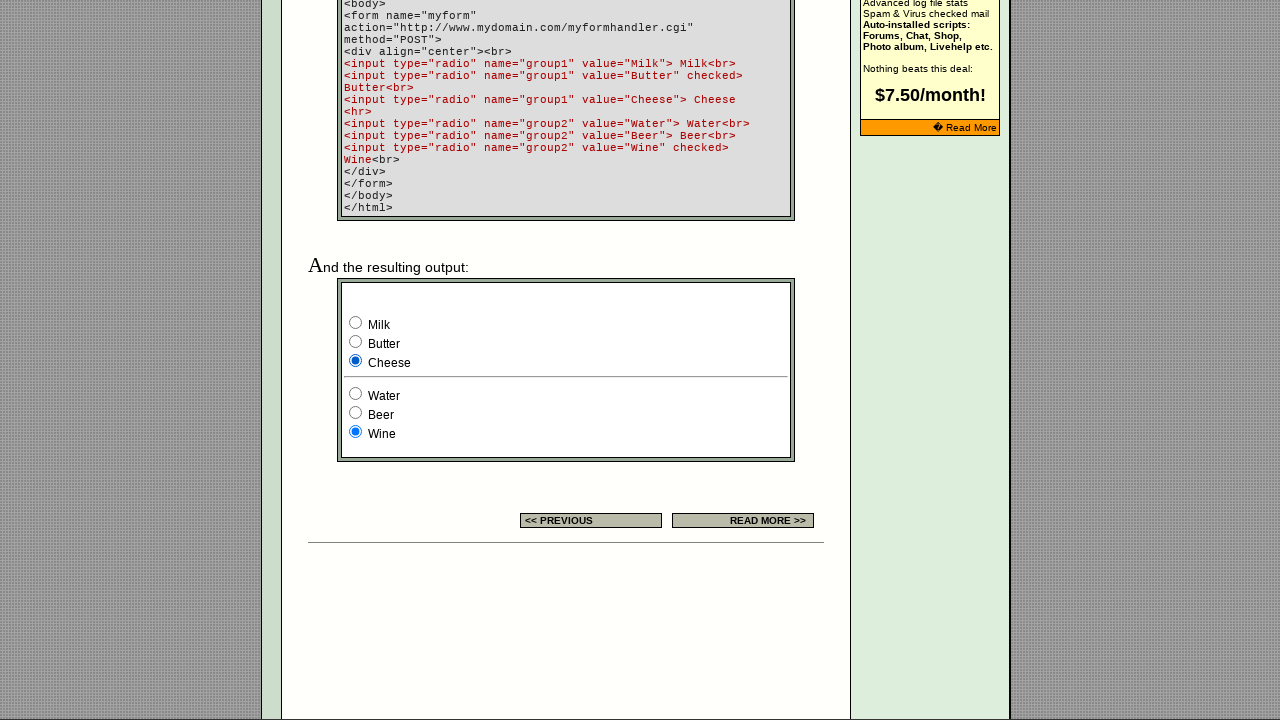

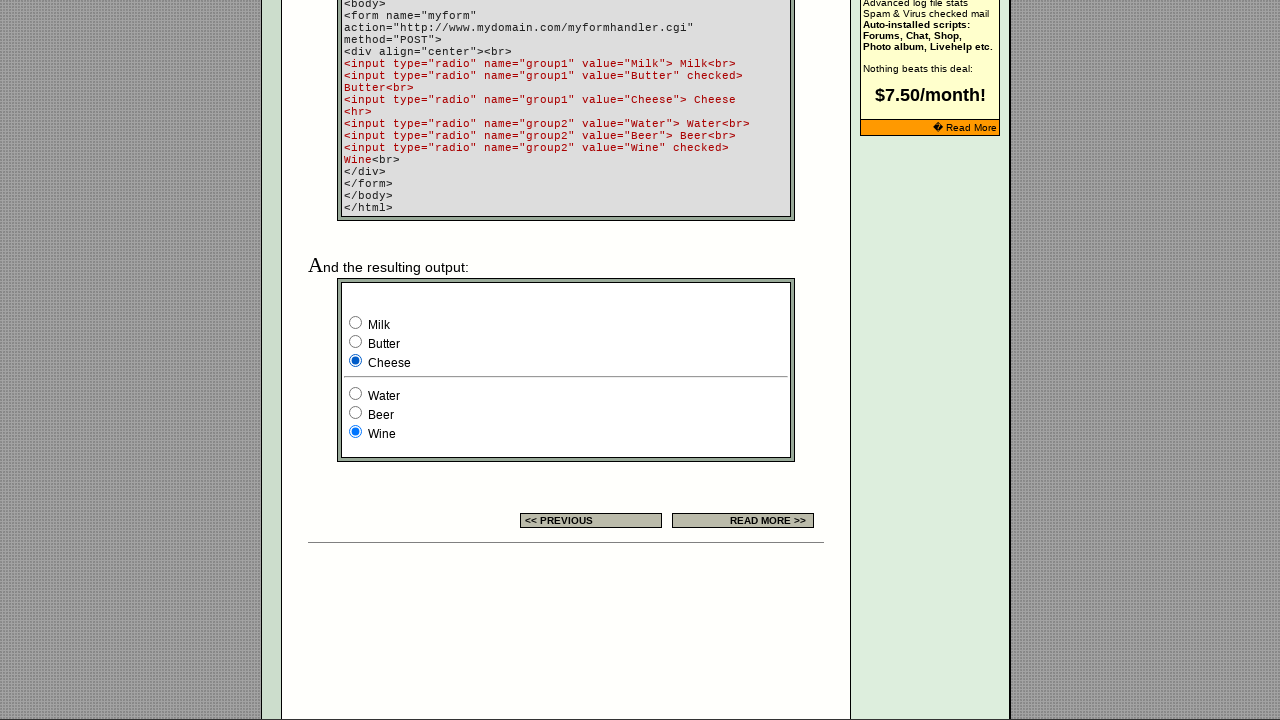